Tests scrollbar operations within an embedded iframe by switching to the iframe context and scrolling down within it.

Starting URL: http://sahitest.com/demo/iframesTest.htm

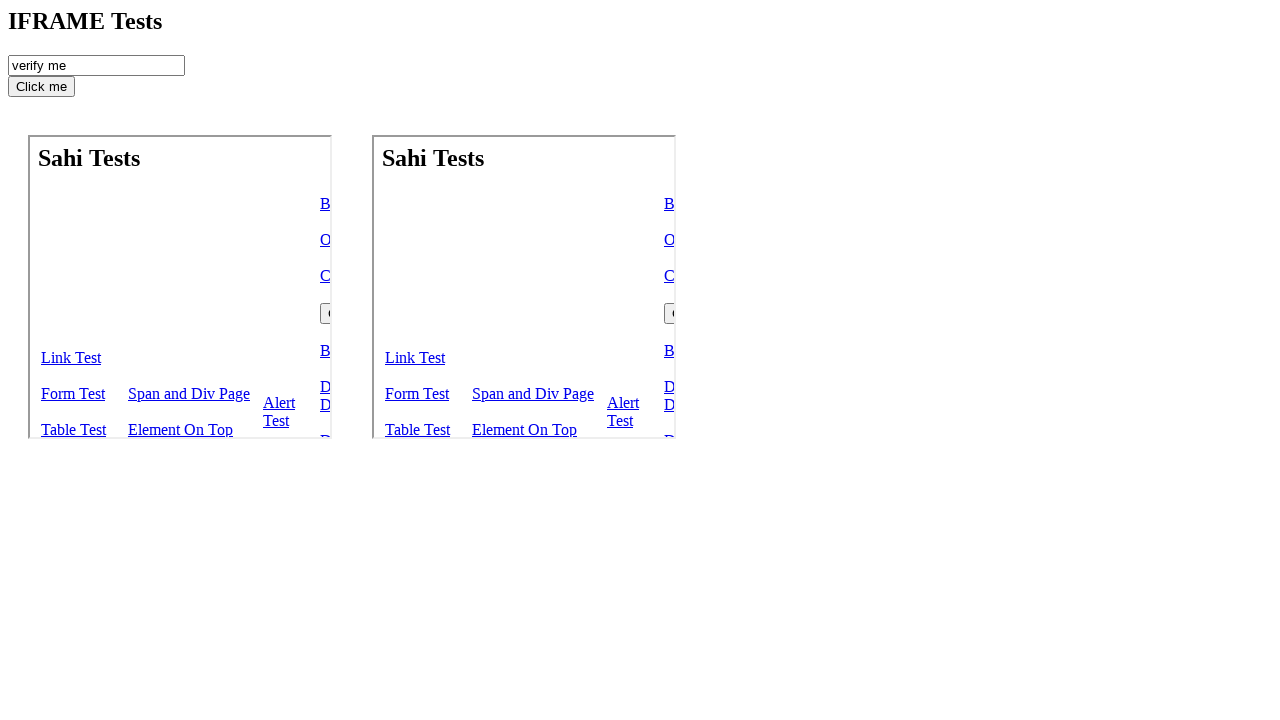

Waited for page to reach networkidle state
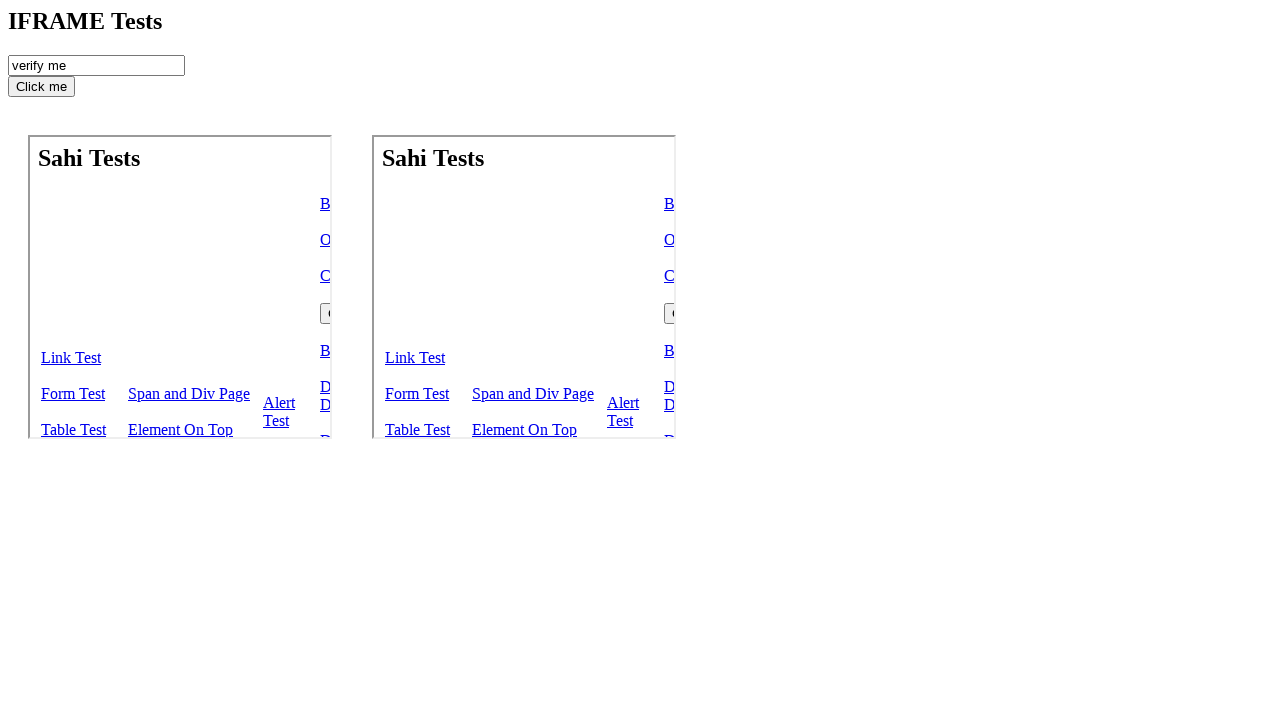

Retrieved all frames from the page
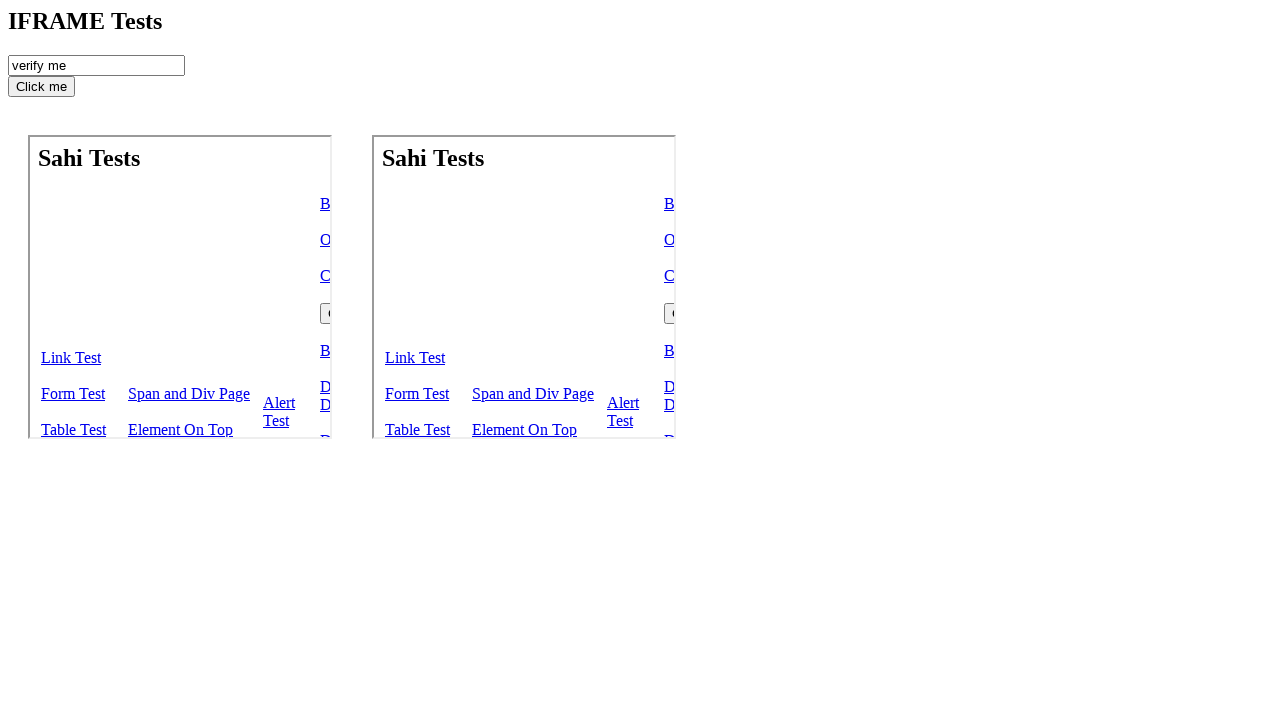

Scrolled down 200 pixels within the iframe
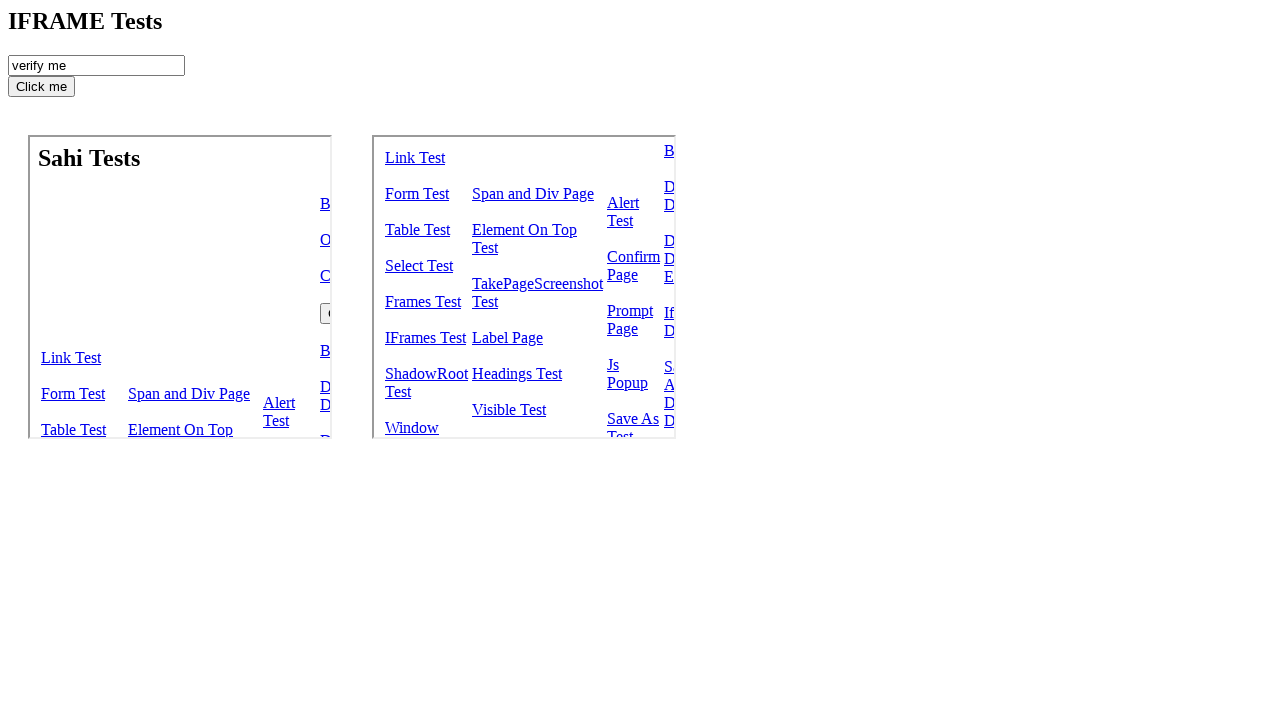

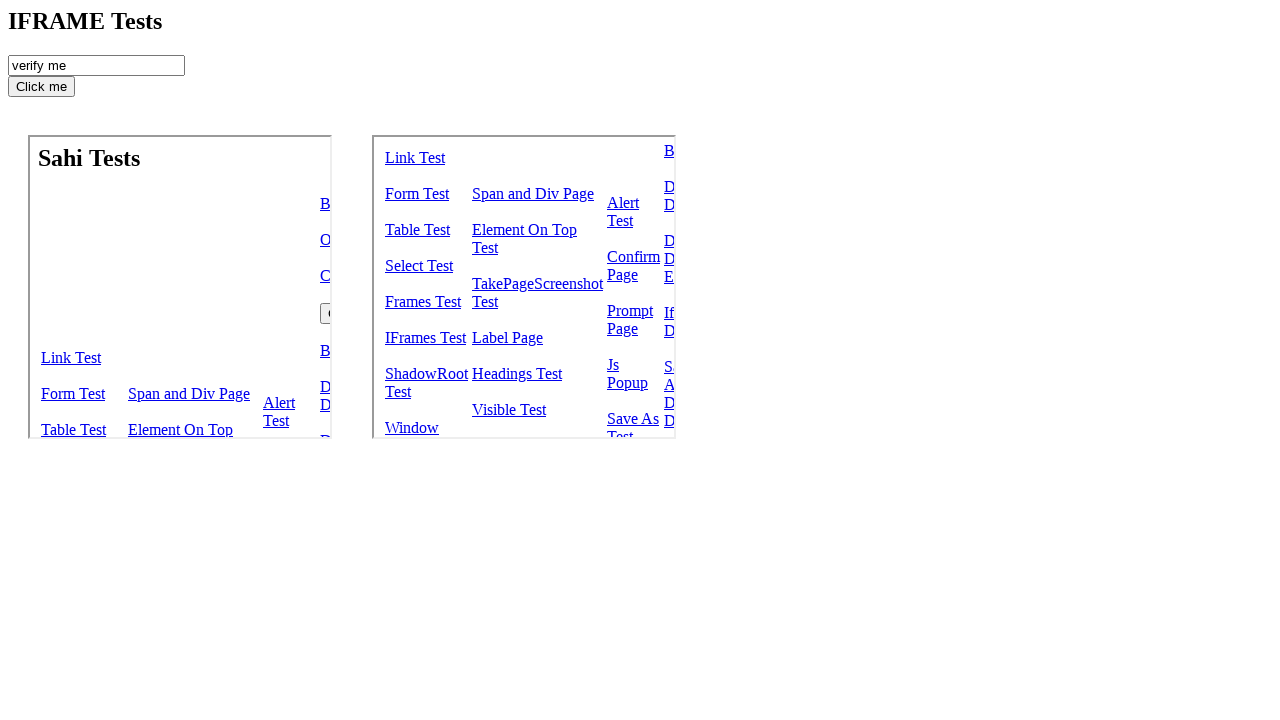